Tests infinite scroll functionality on JustWatch provider page by scrolling to the bottom until all content is loaded, verifying that content items are displayed.

Starting URL: https://www.justwatch.com/es/proveedor/amazon-prime-video

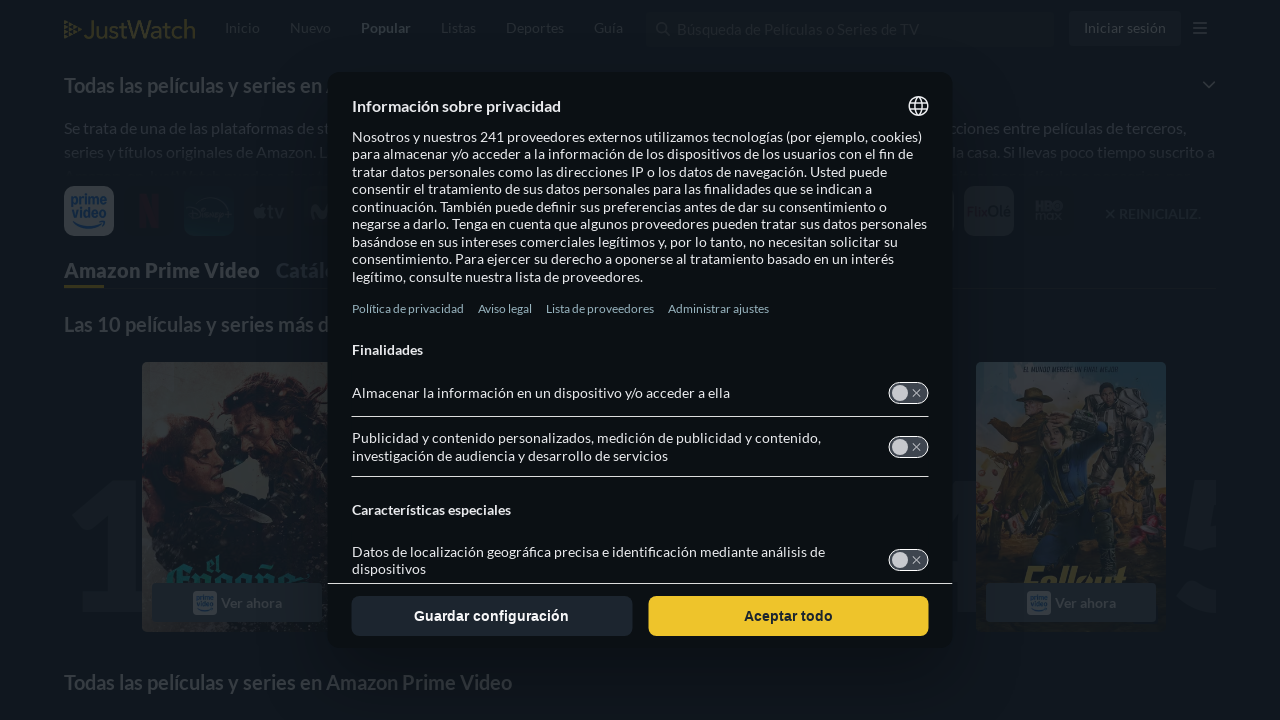

Waited for initial content items to load on JustWatch provider page
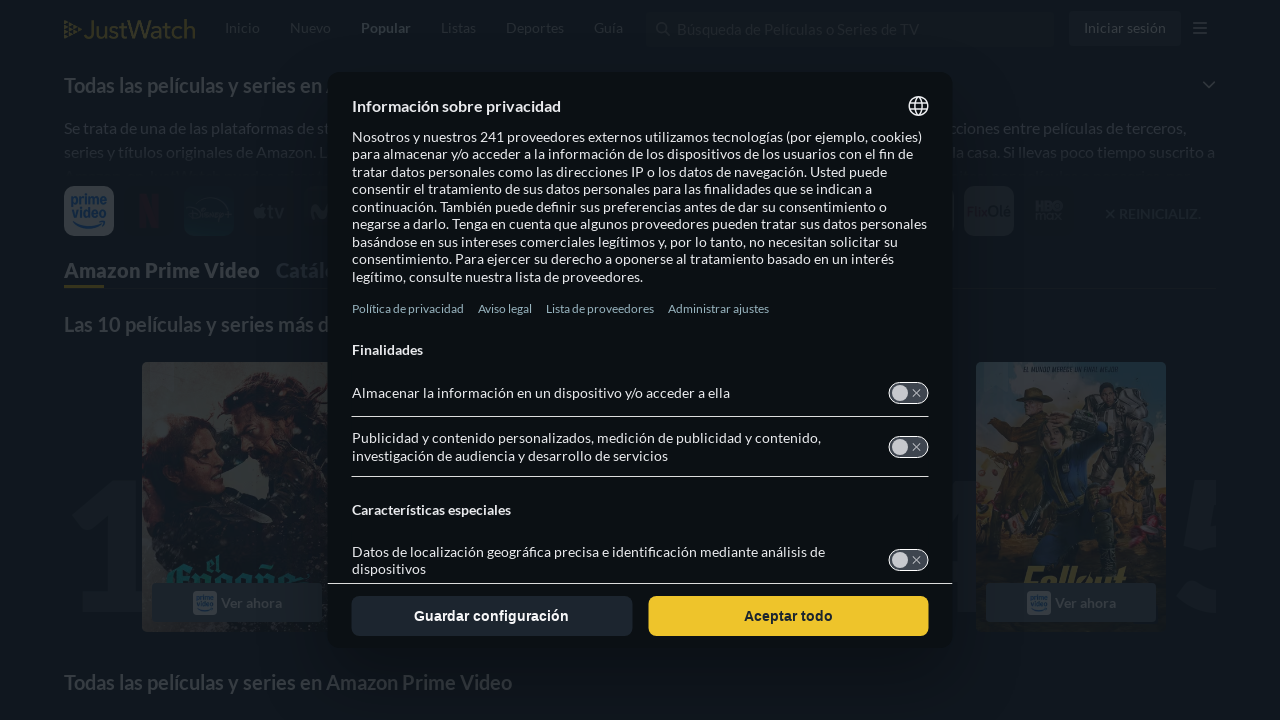

Retrieved initial page scroll height
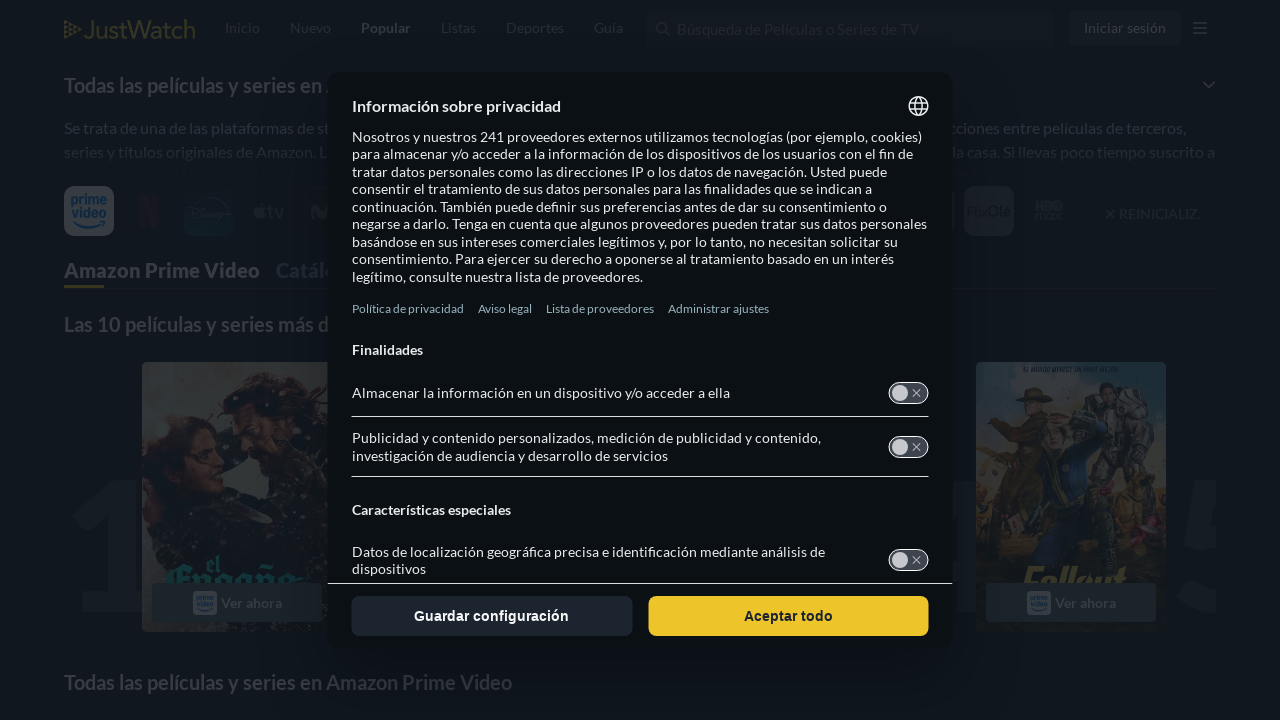

Scrolled to bottom of page
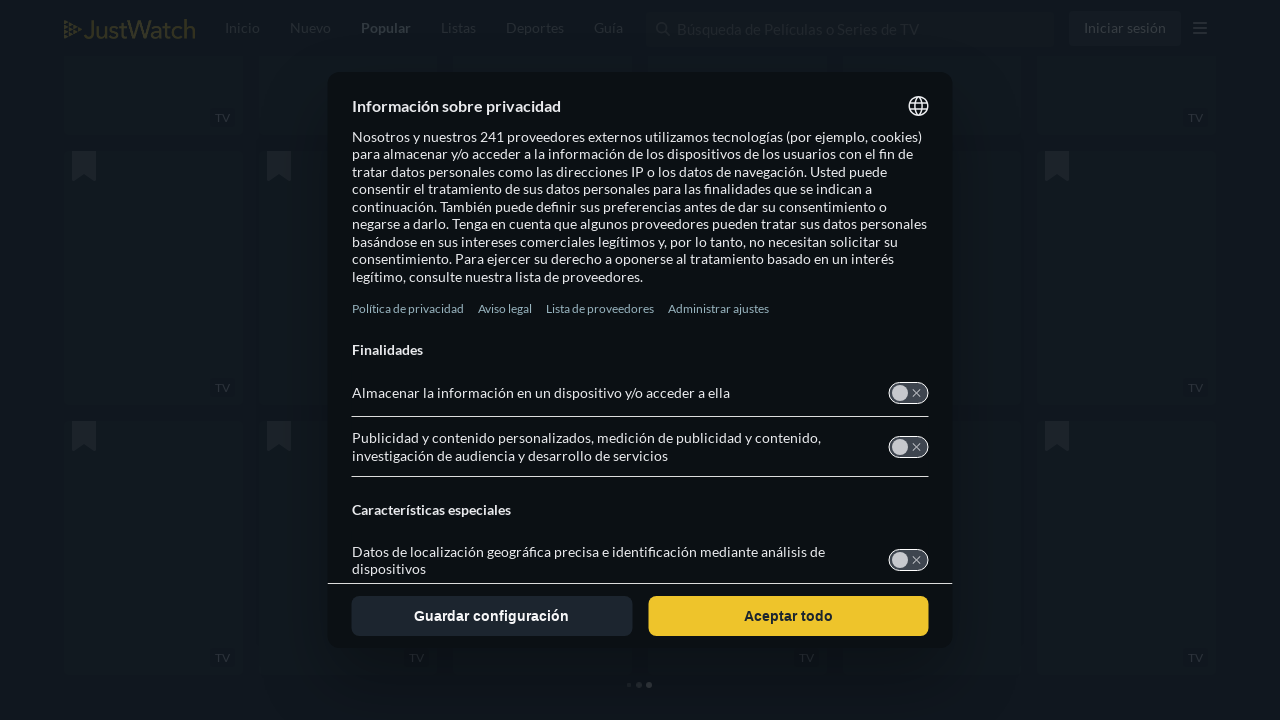

Waited 1 second for new content to load
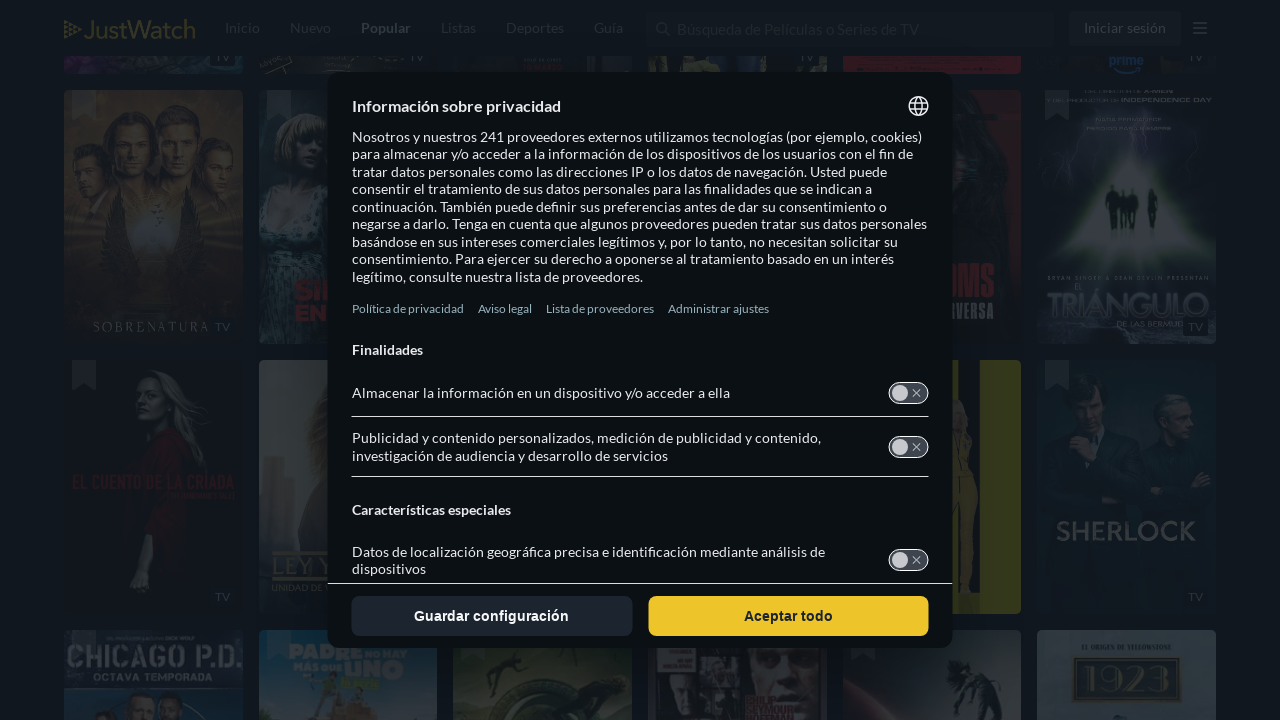

Retrieved updated page scroll height to check for new content
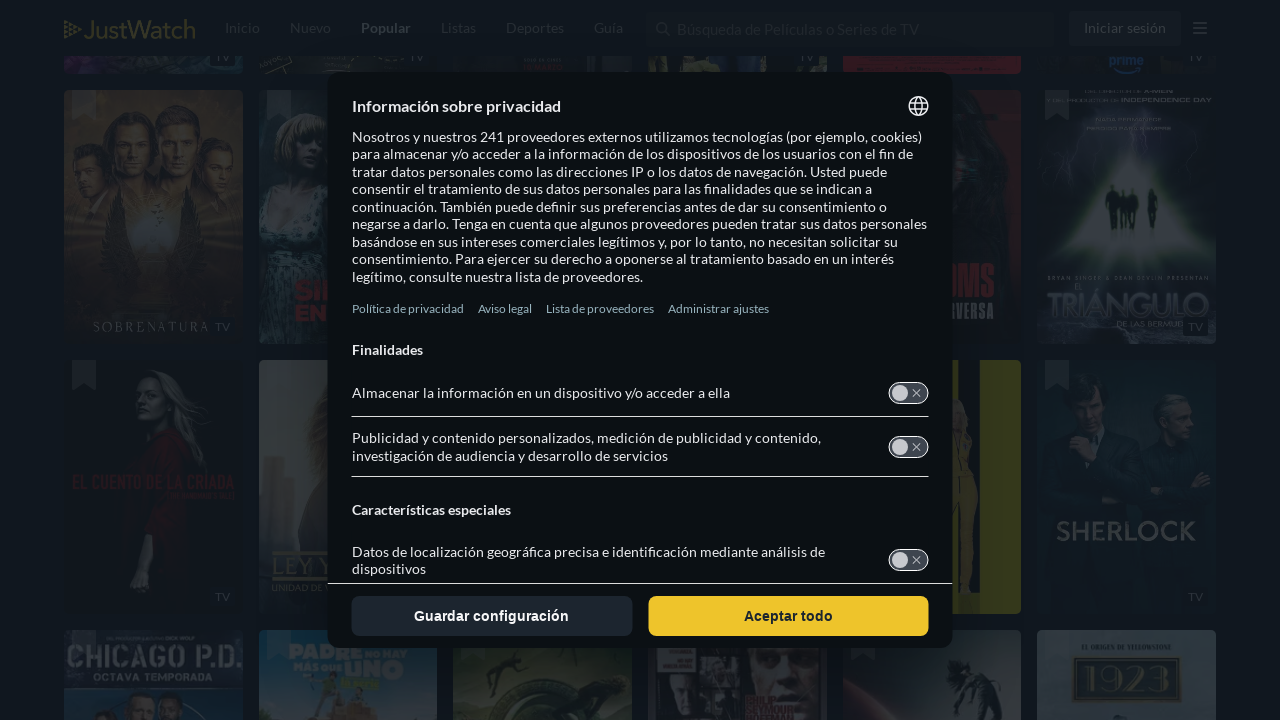

New content detected, continuing to scroll
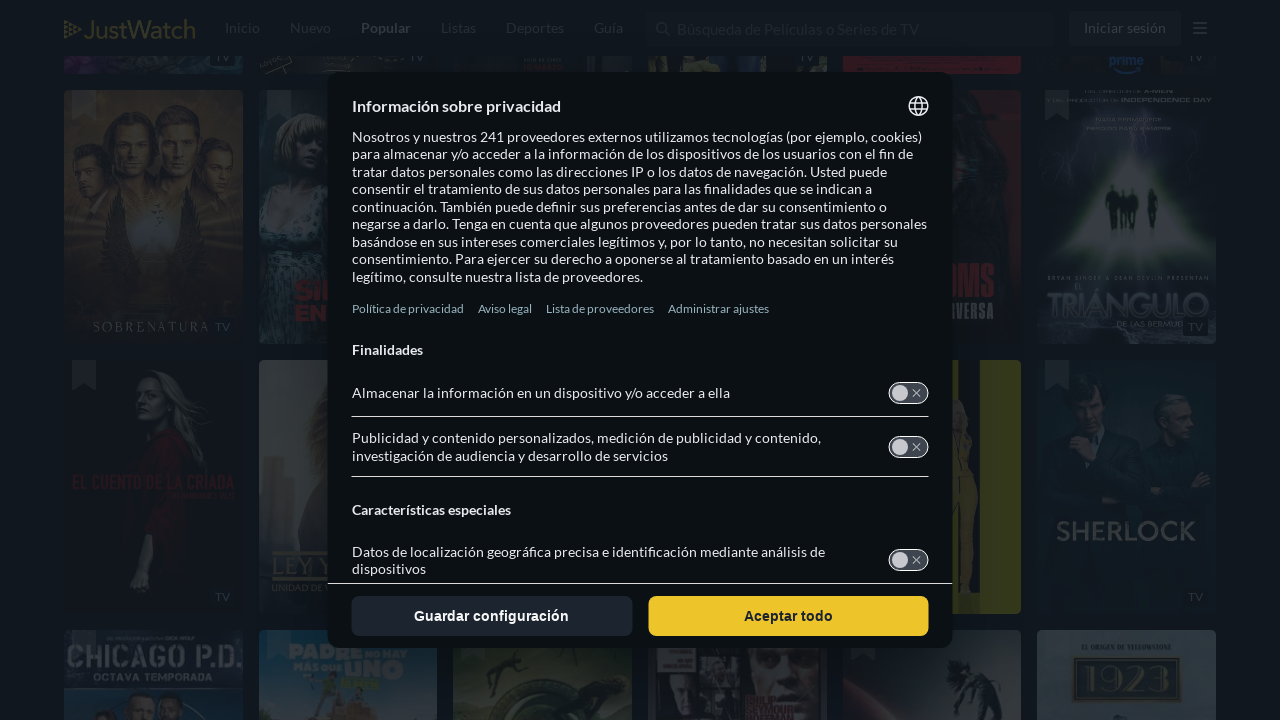

Scrolled to bottom of page
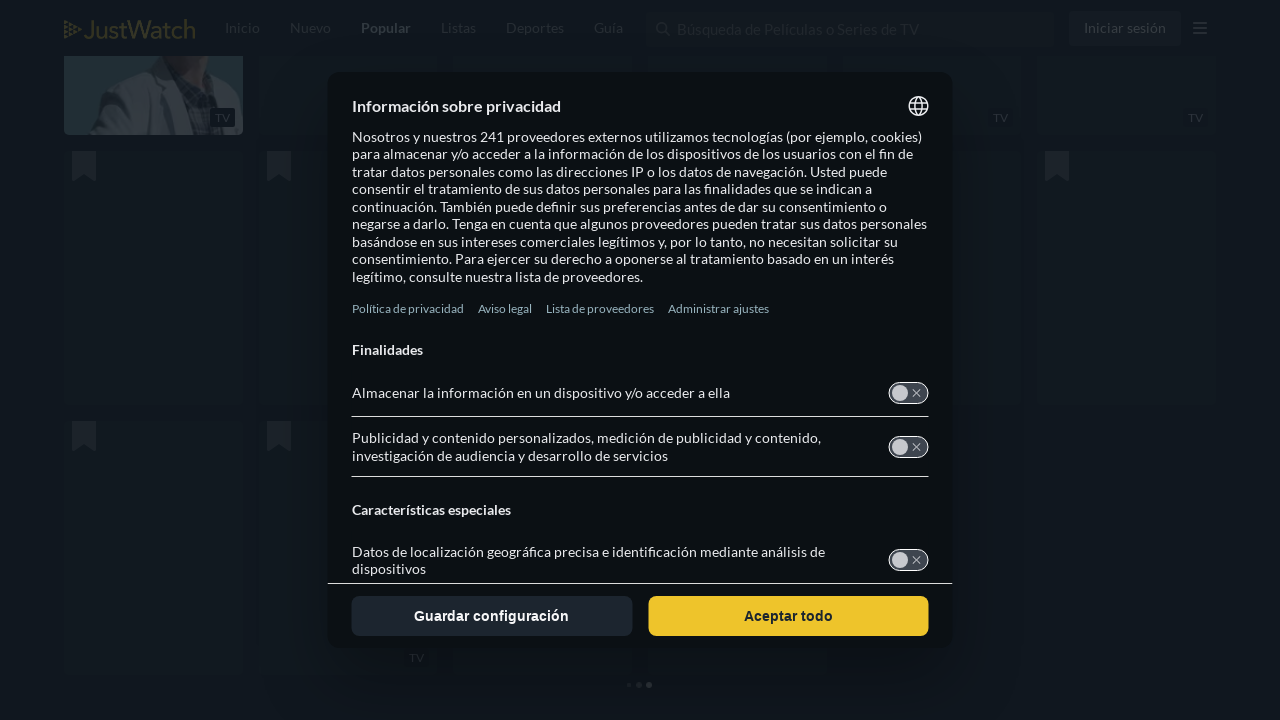

Waited 1 second for new content to load
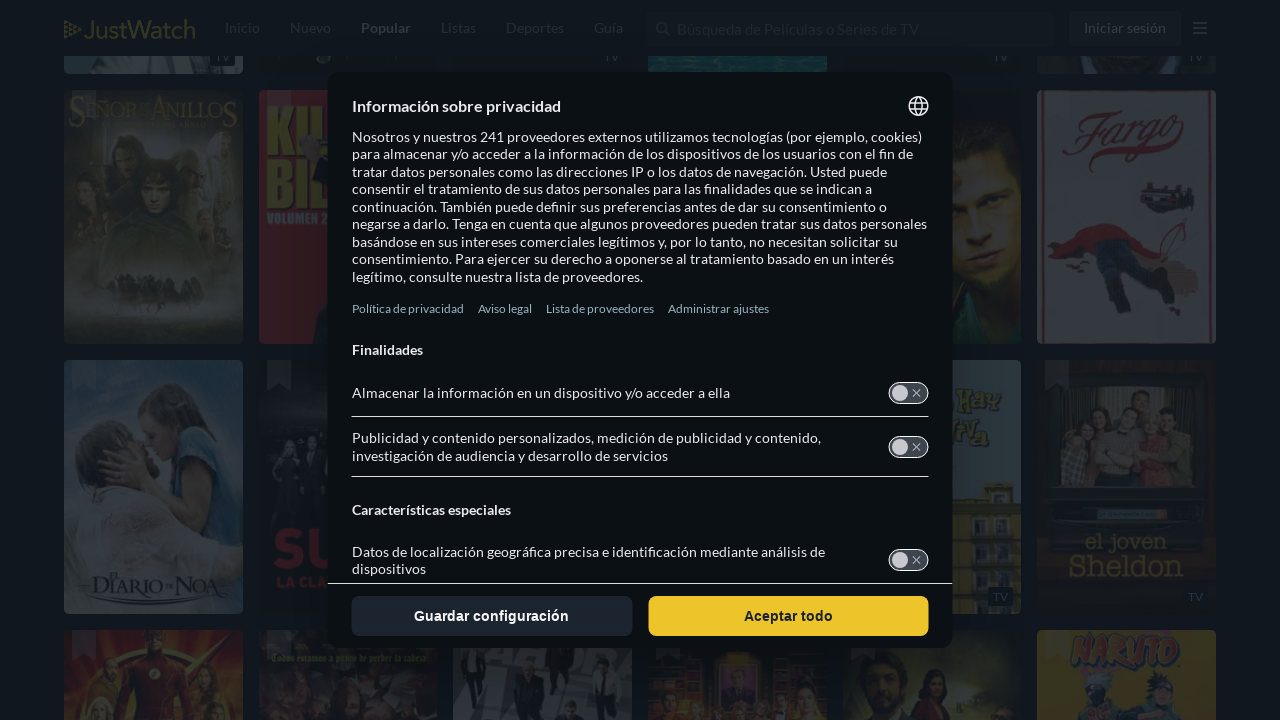

Retrieved updated page scroll height to check for new content
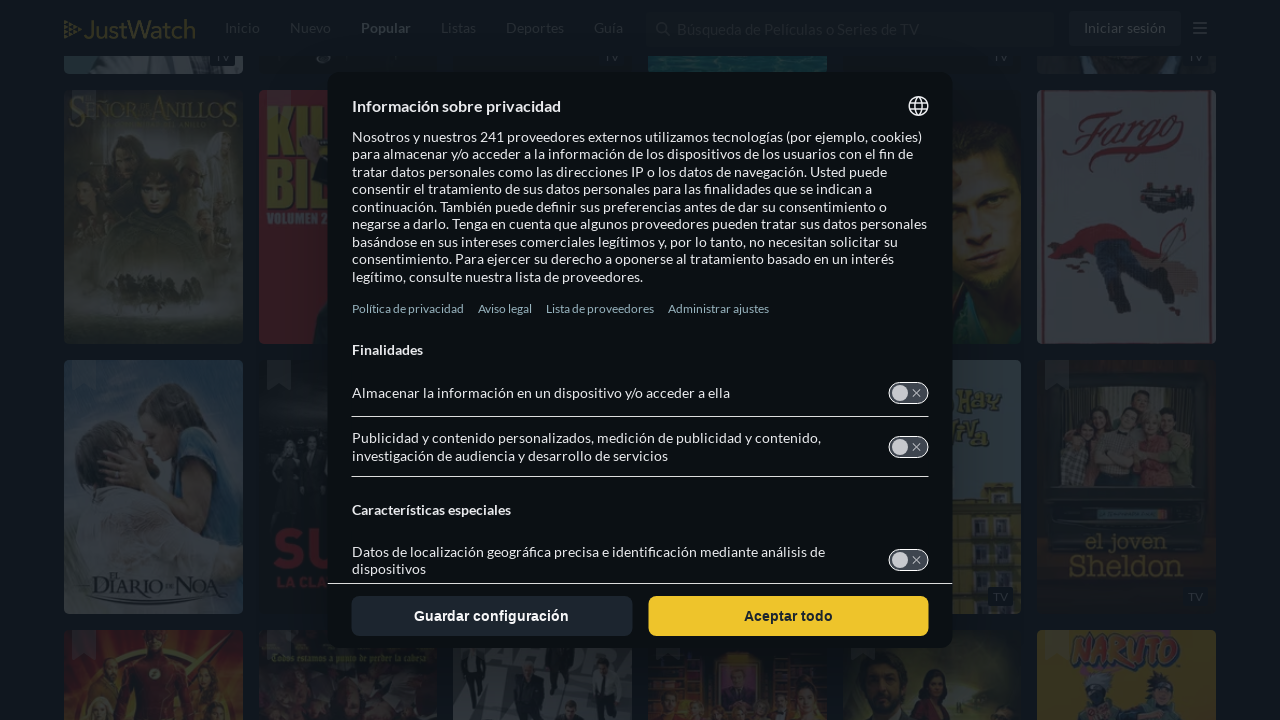

New content detected, continuing to scroll
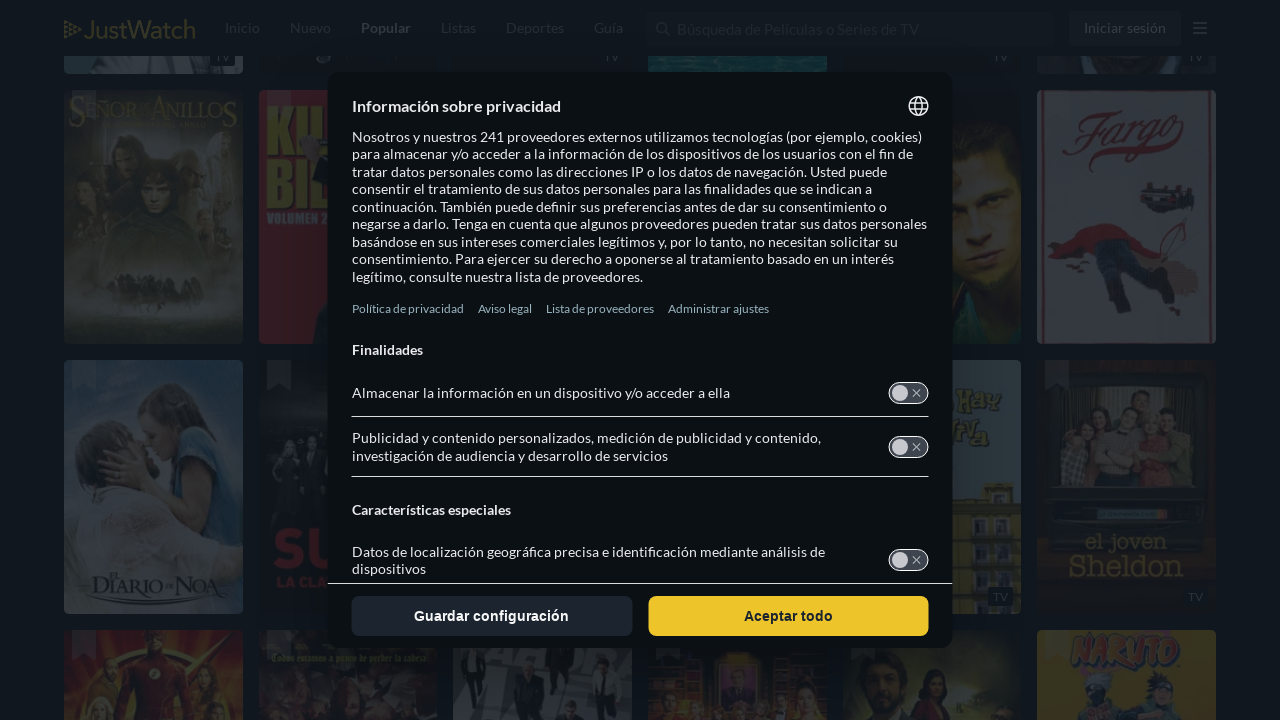

Scrolled to bottom of page
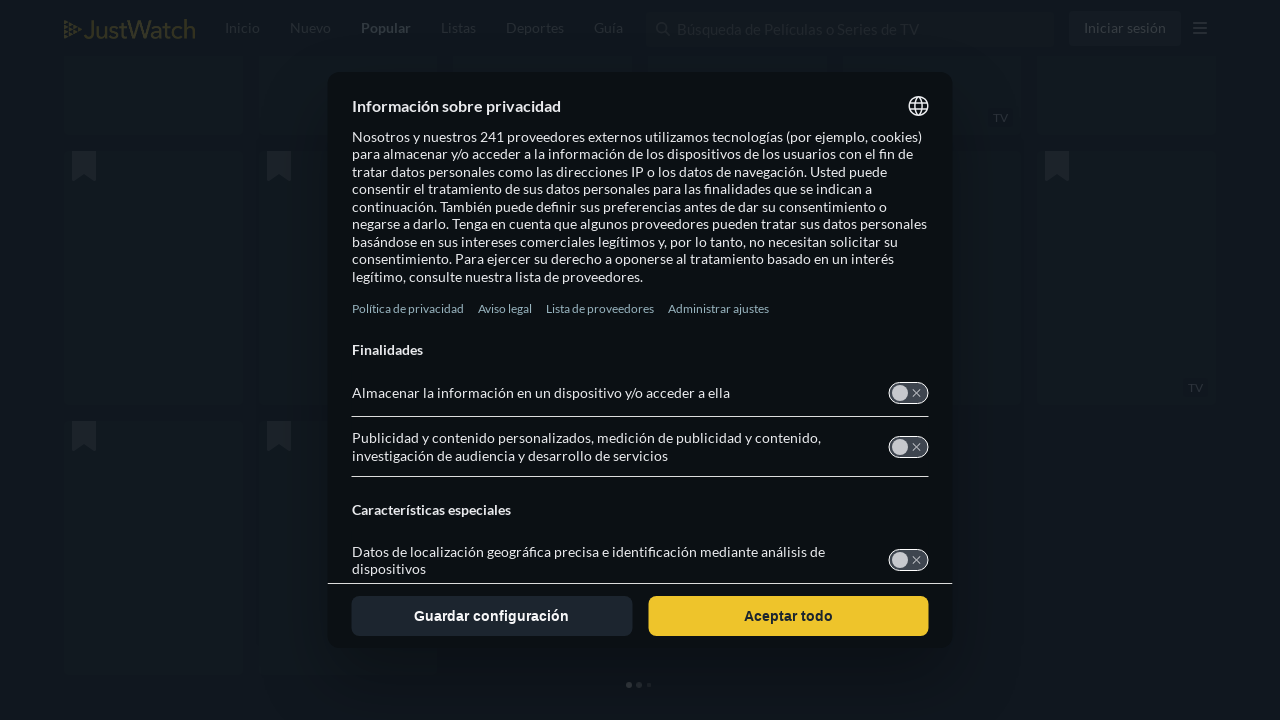

Waited 1 second for new content to load
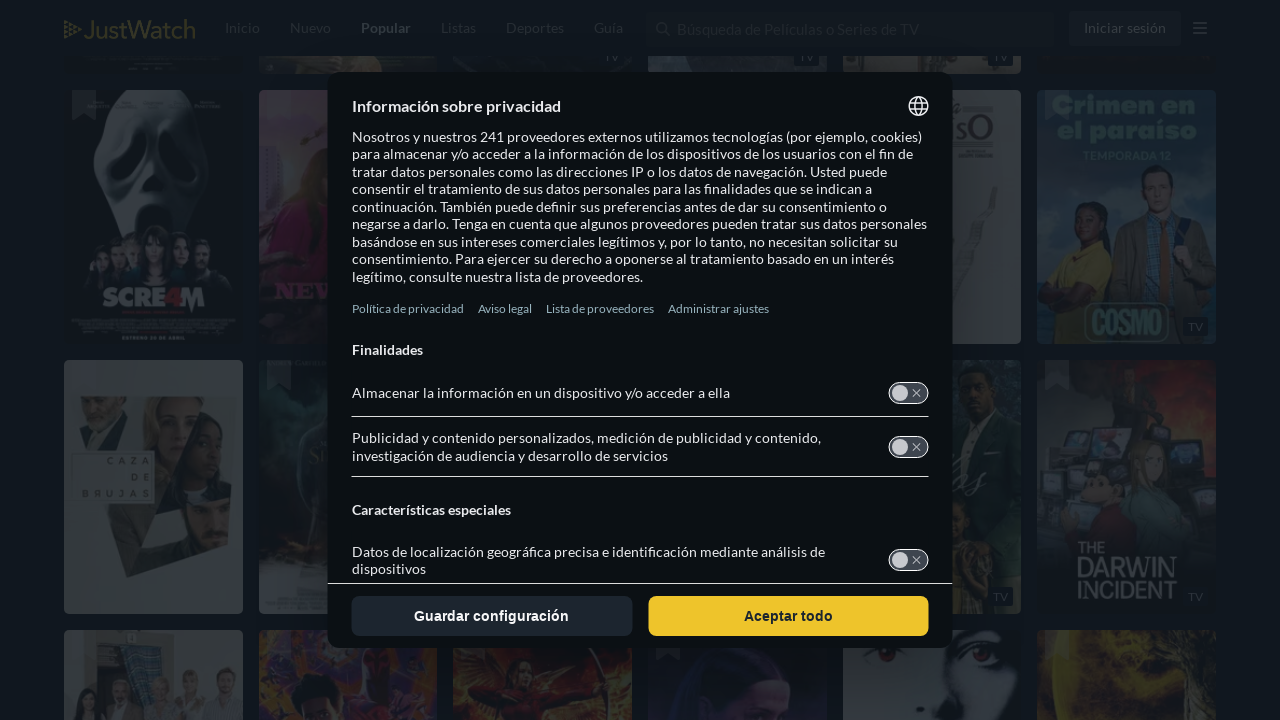

Retrieved updated page scroll height to check for new content
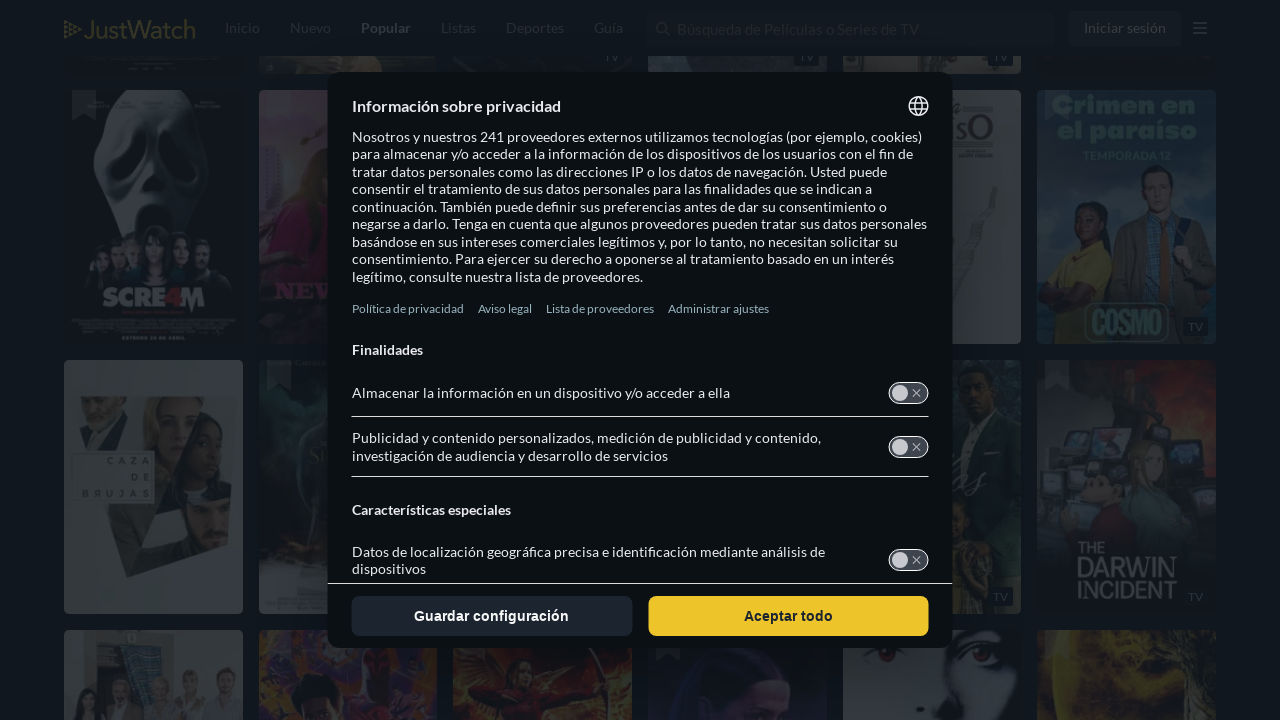

New content detected, continuing to scroll
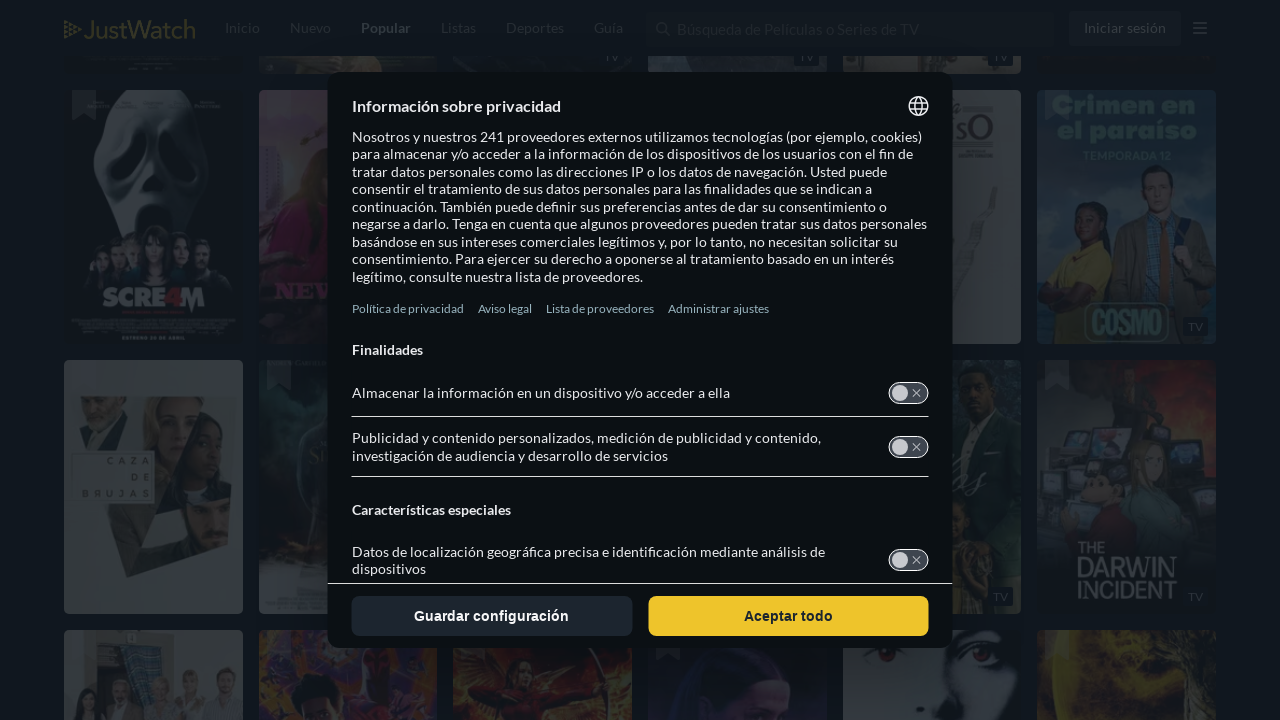

Scrolled to bottom of page
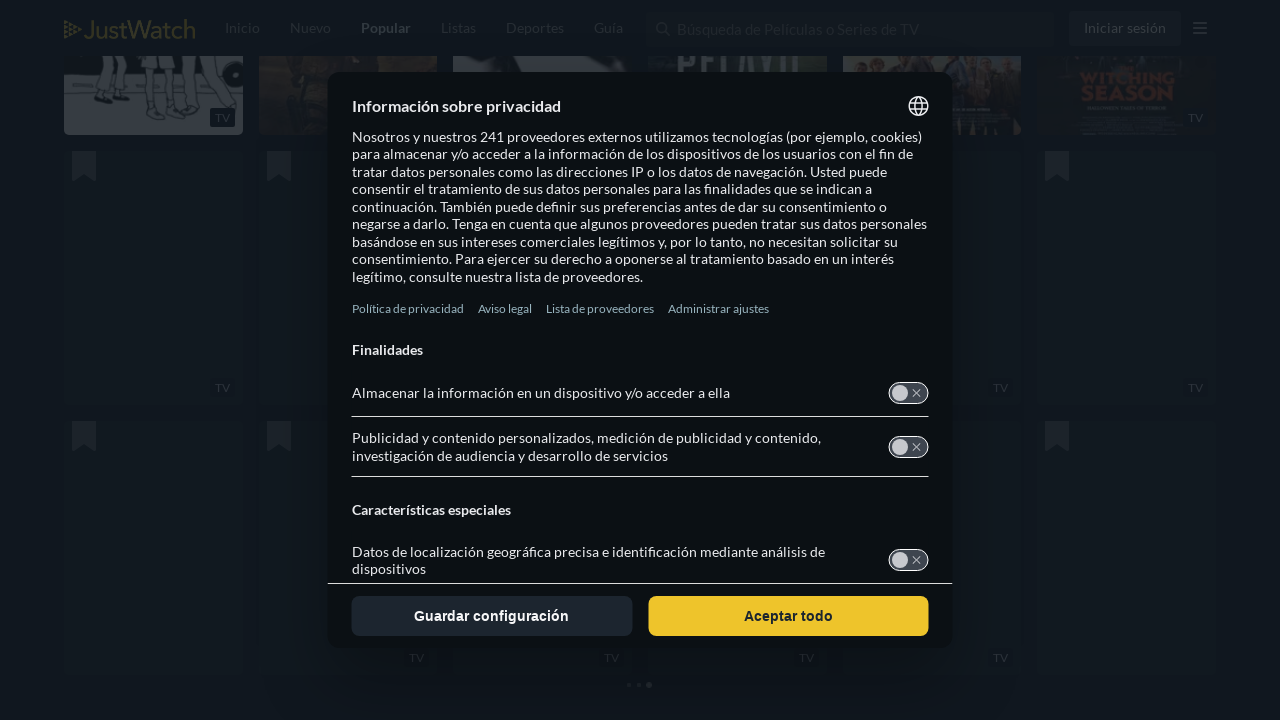

Waited 1 second for new content to load
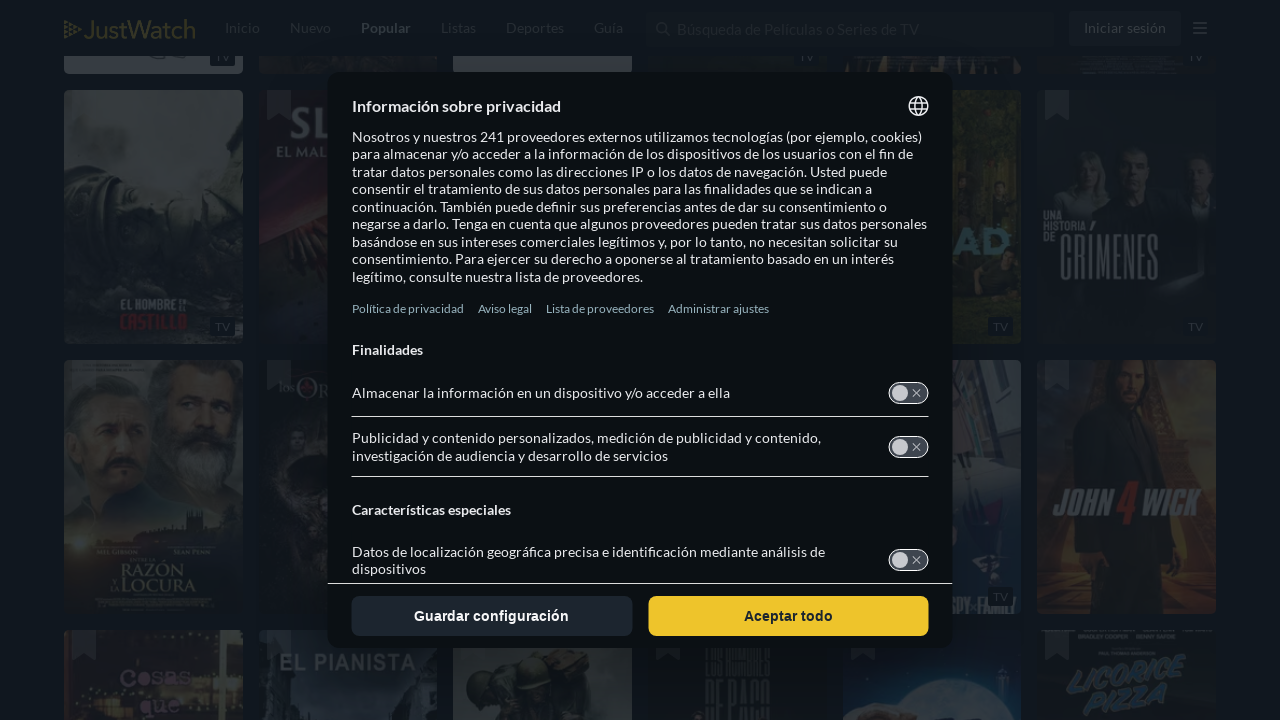

Retrieved updated page scroll height to check for new content
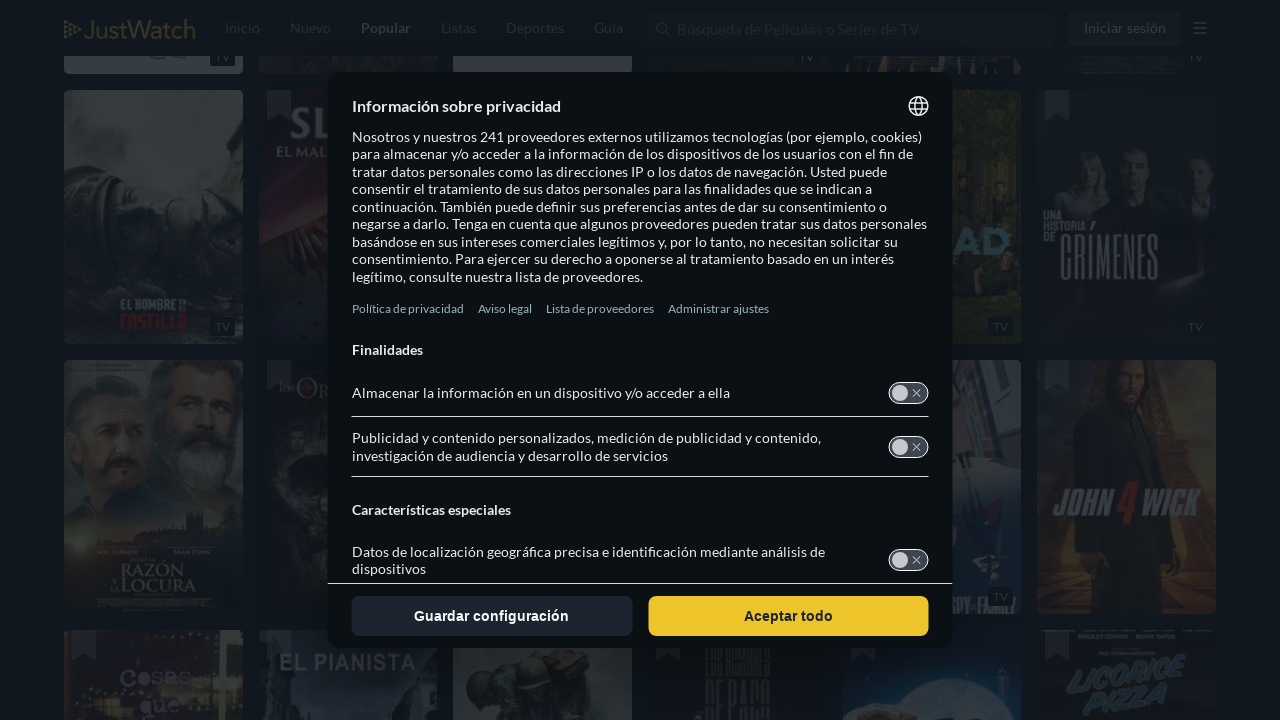

New content detected, continuing to scroll
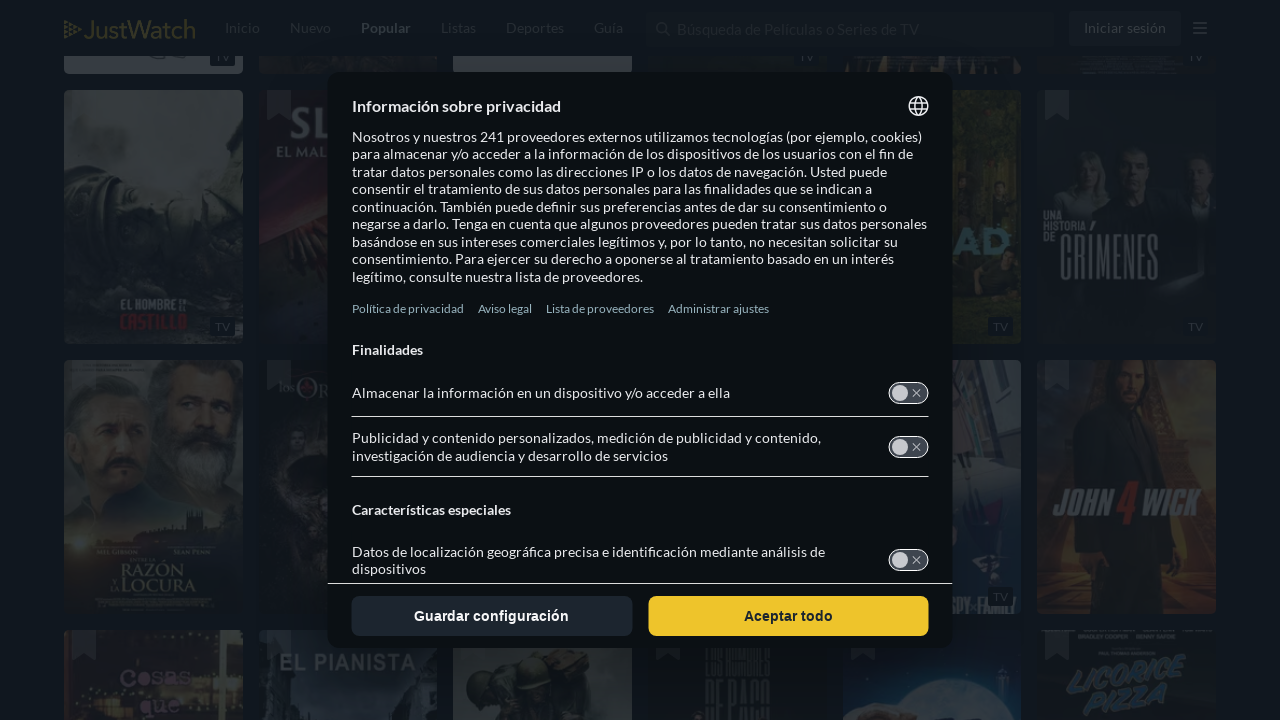

Scrolled to bottom of page
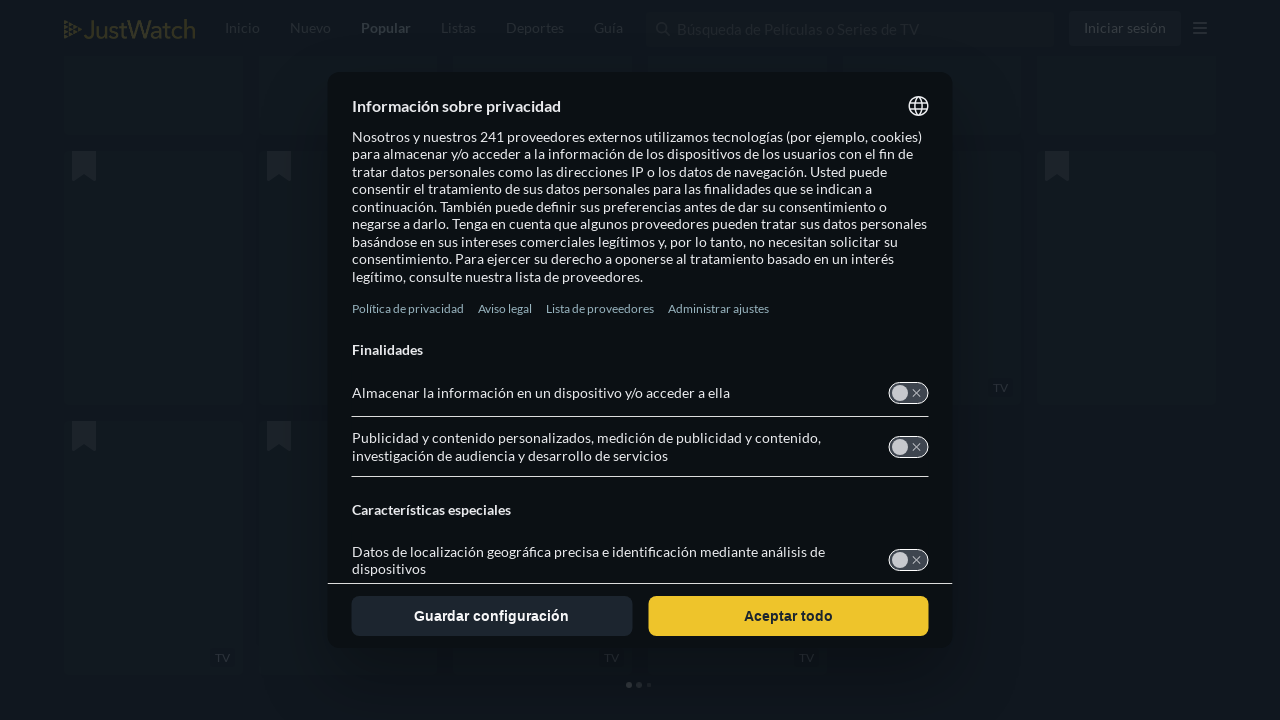

Waited 1 second for new content to load
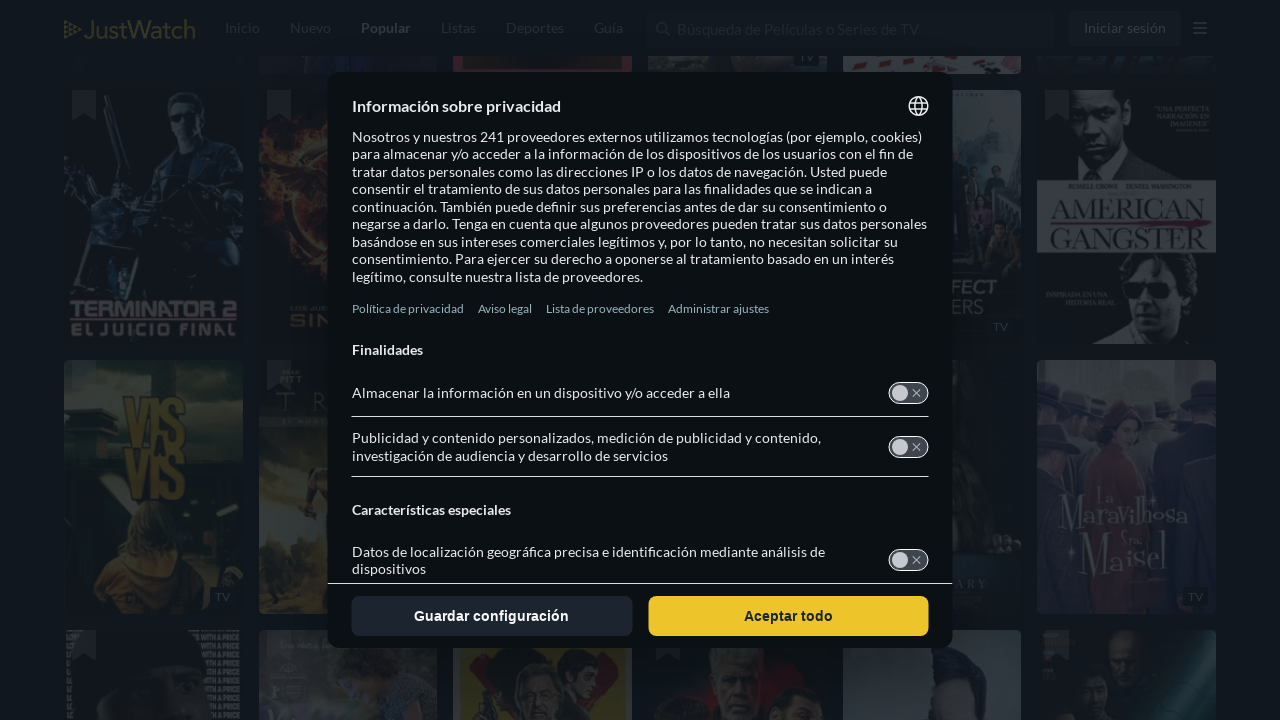

Retrieved updated page scroll height to check for new content
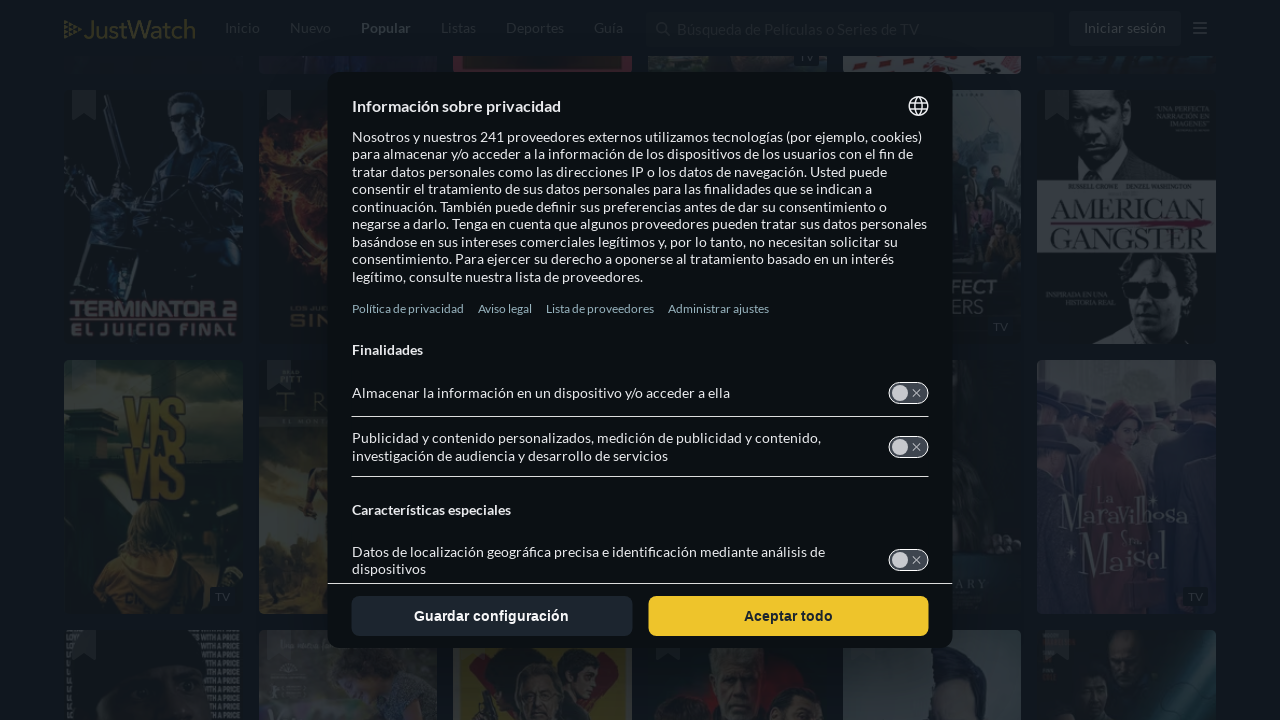

New content detected, continuing to scroll
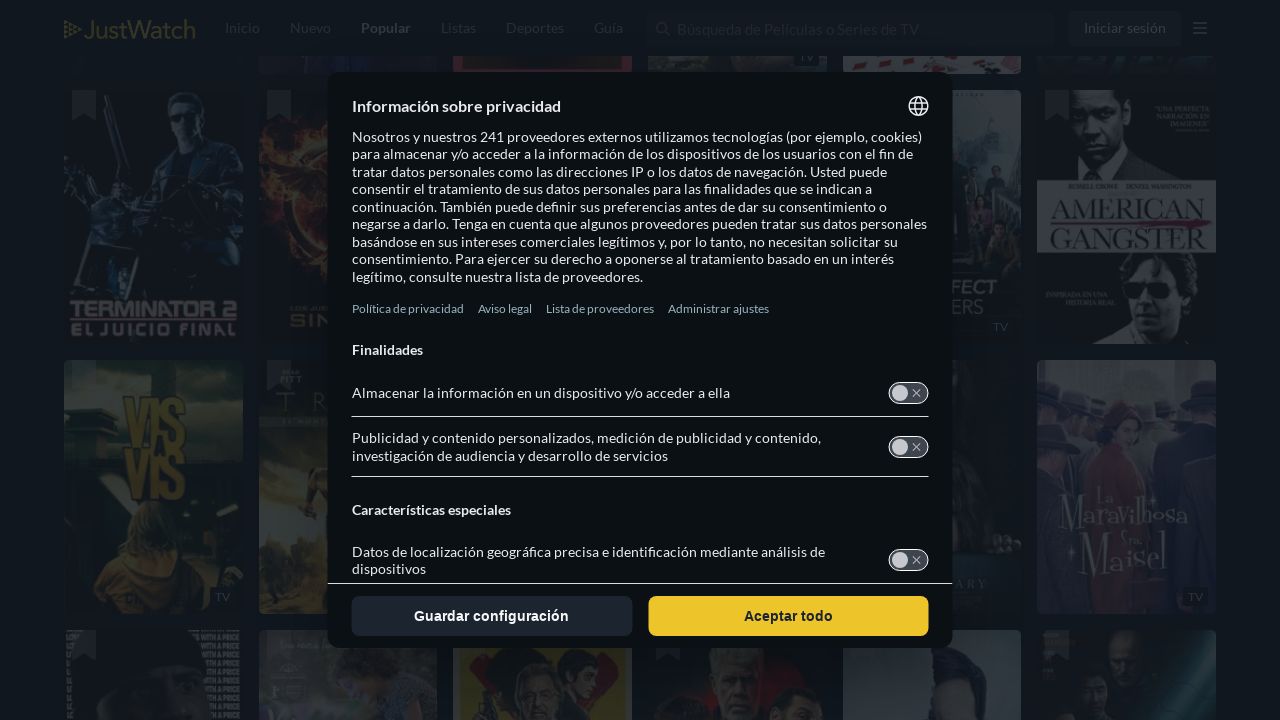

Scrolled to bottom of page
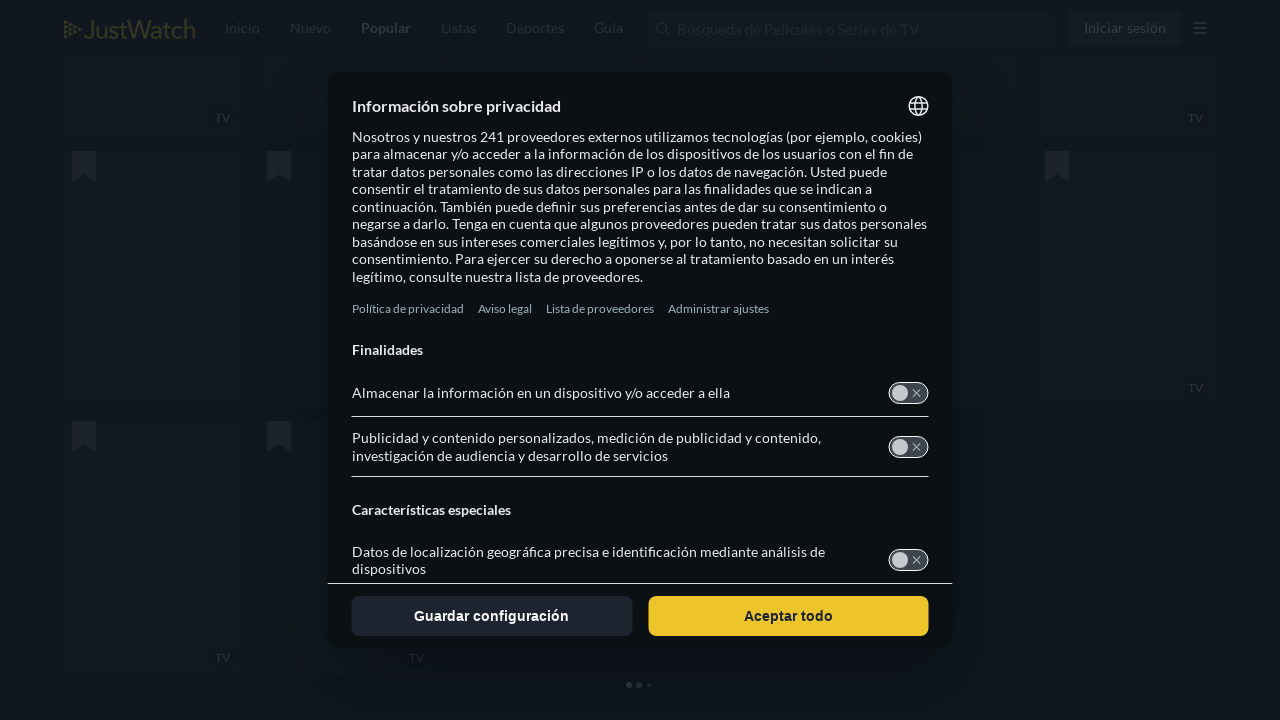

Waited 1 second for new content to load
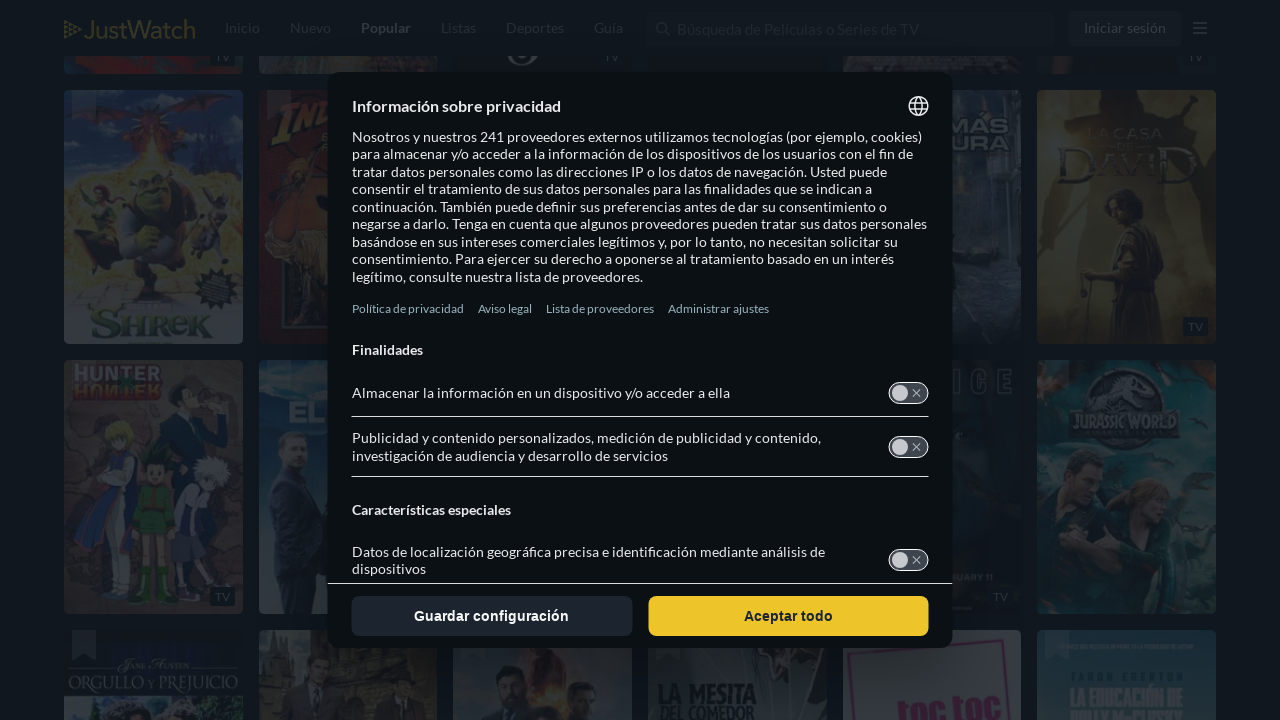

Retrieved updated page scroll height to check for new content
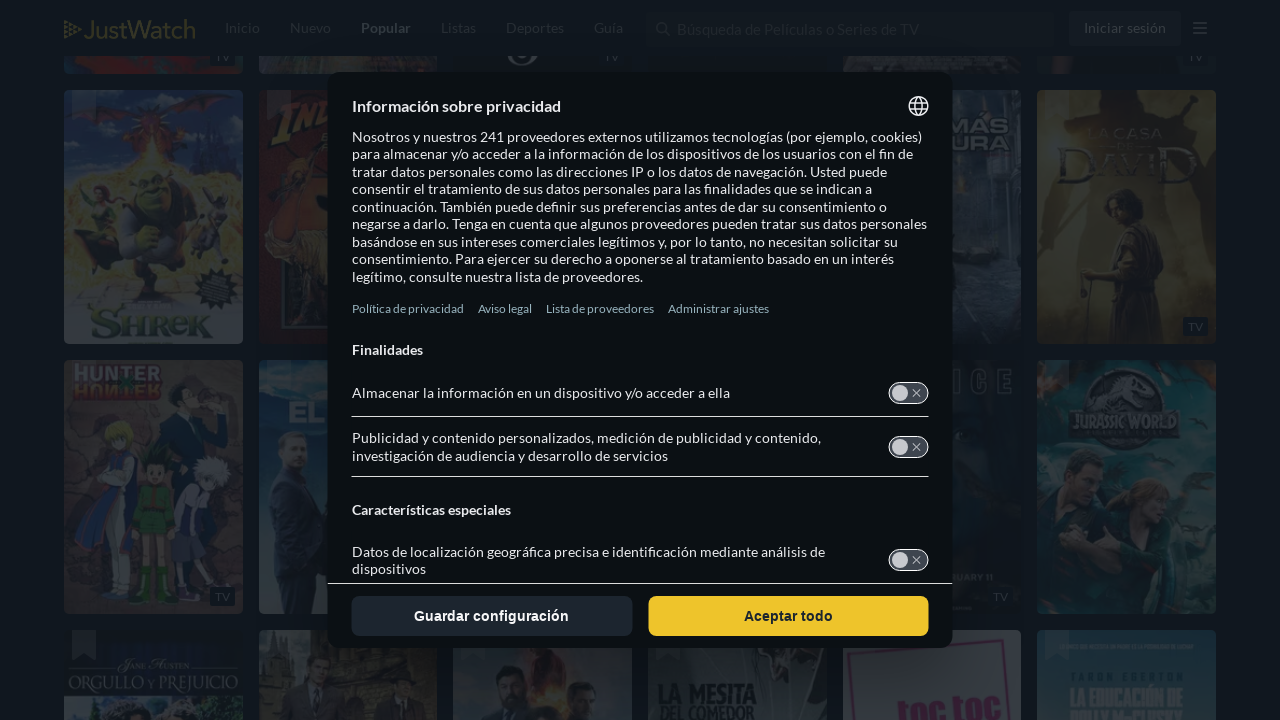

New content detected, continuing to scroll
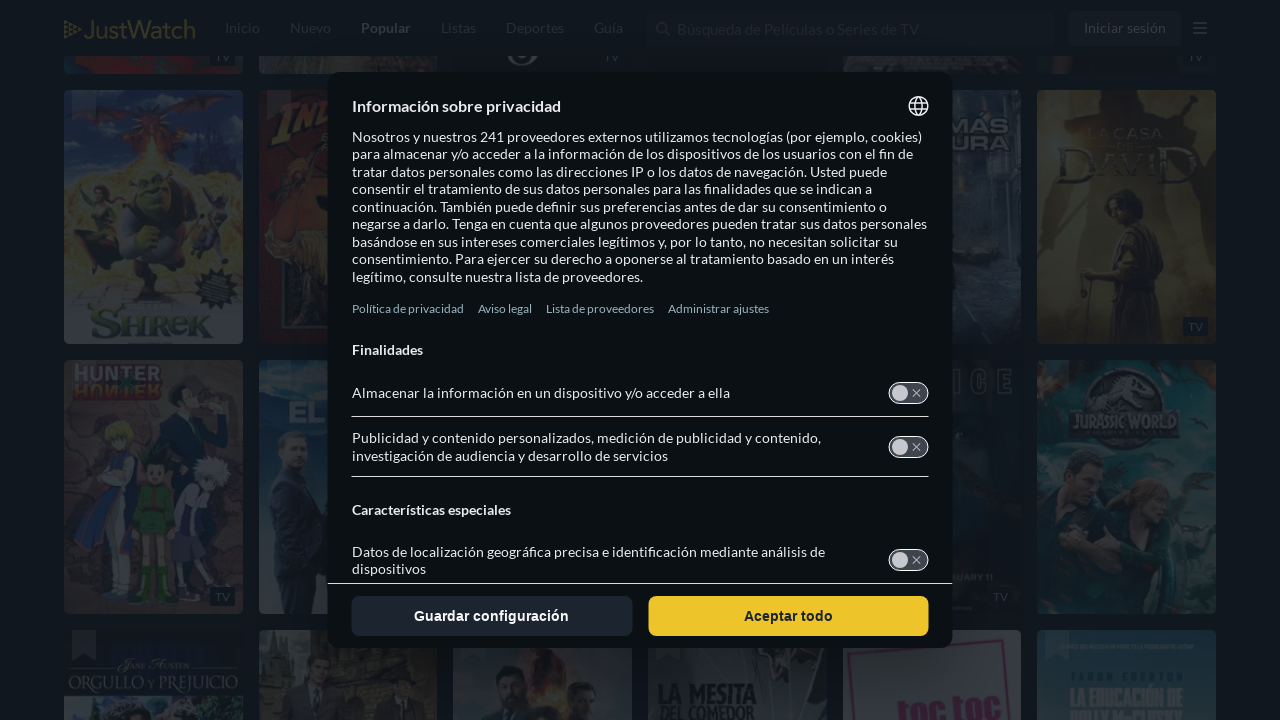

Scrolled to bottom of page
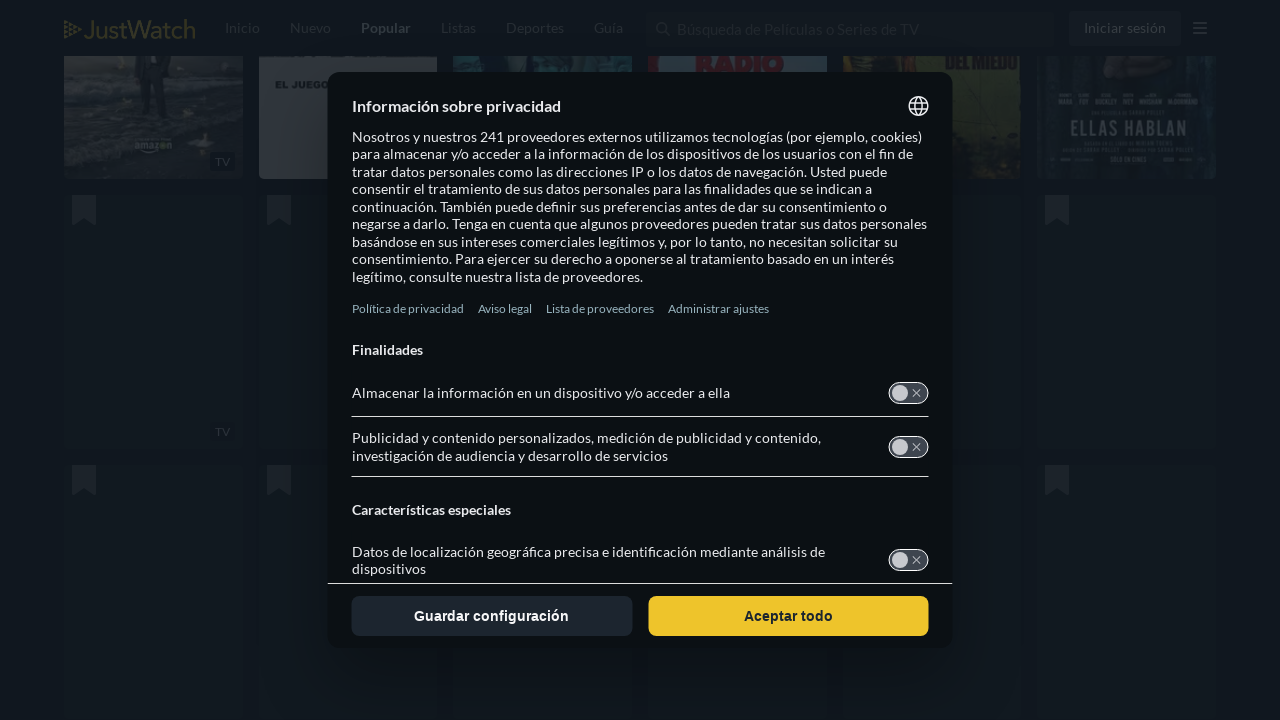

Waited 1 second for new content to load
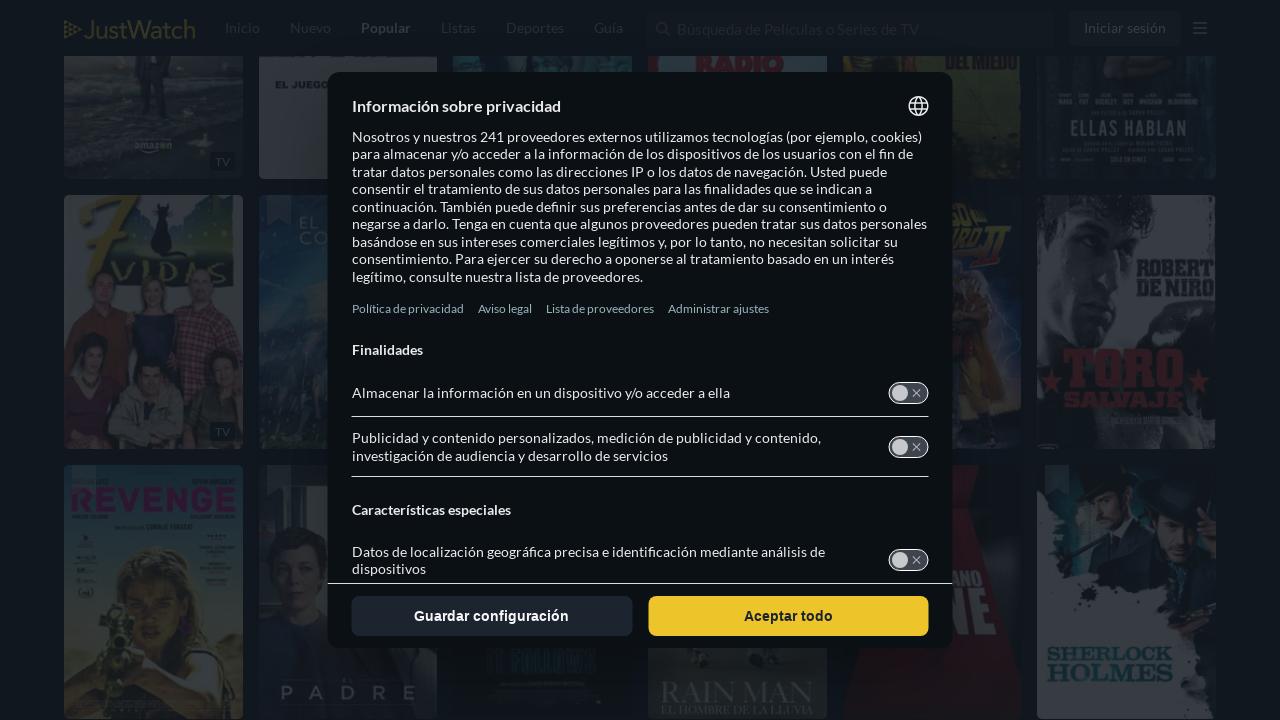

Retrieved updated page scroll height to check for new content
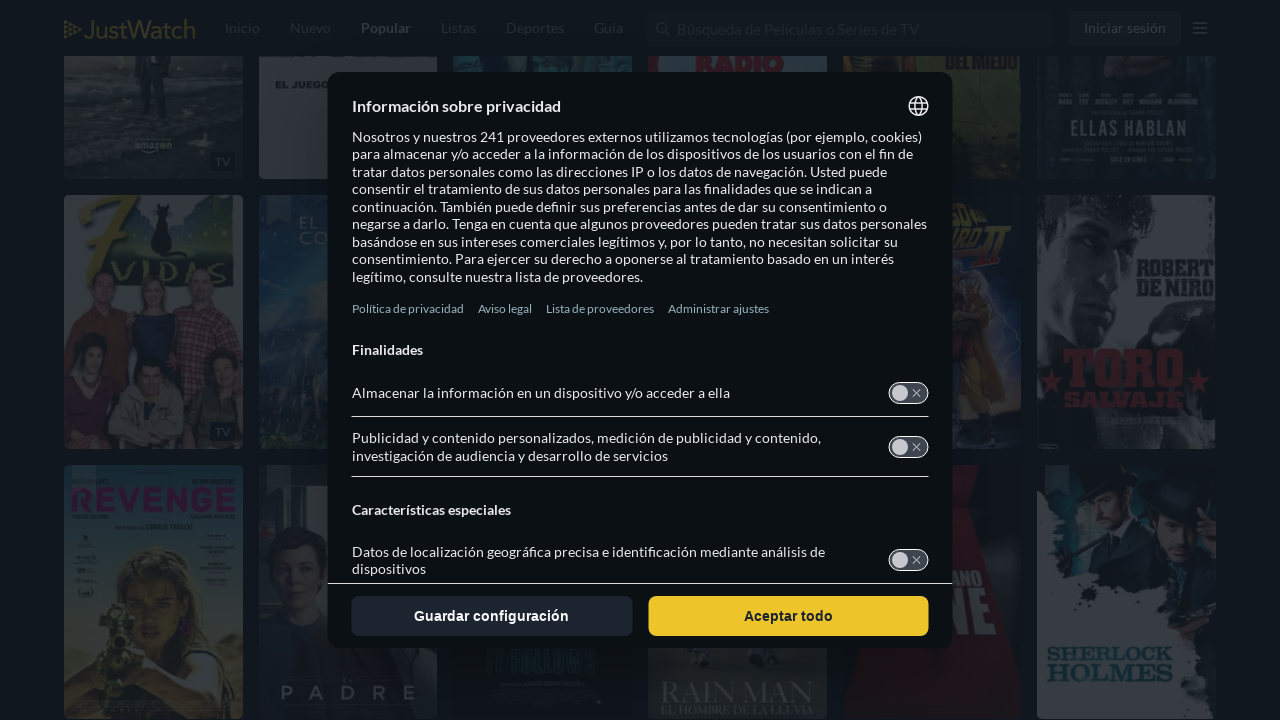

New content detected, continuing to scroll
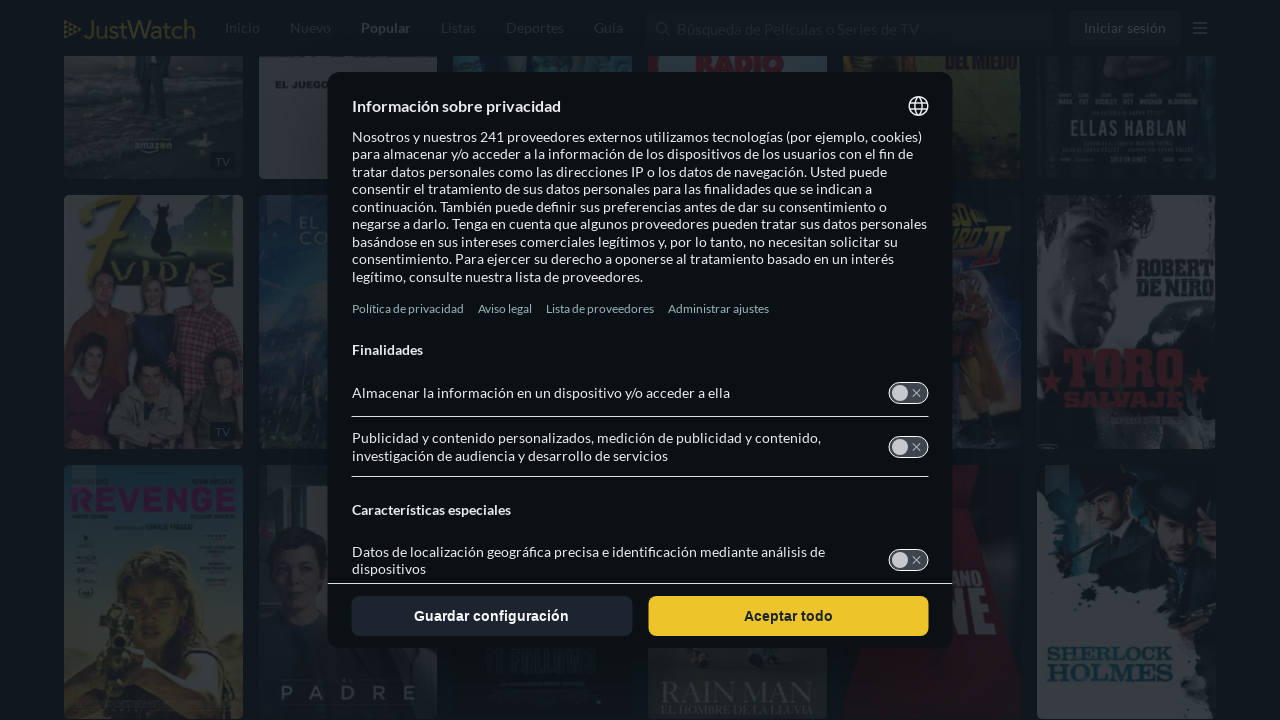

Scrolled to bottom of page
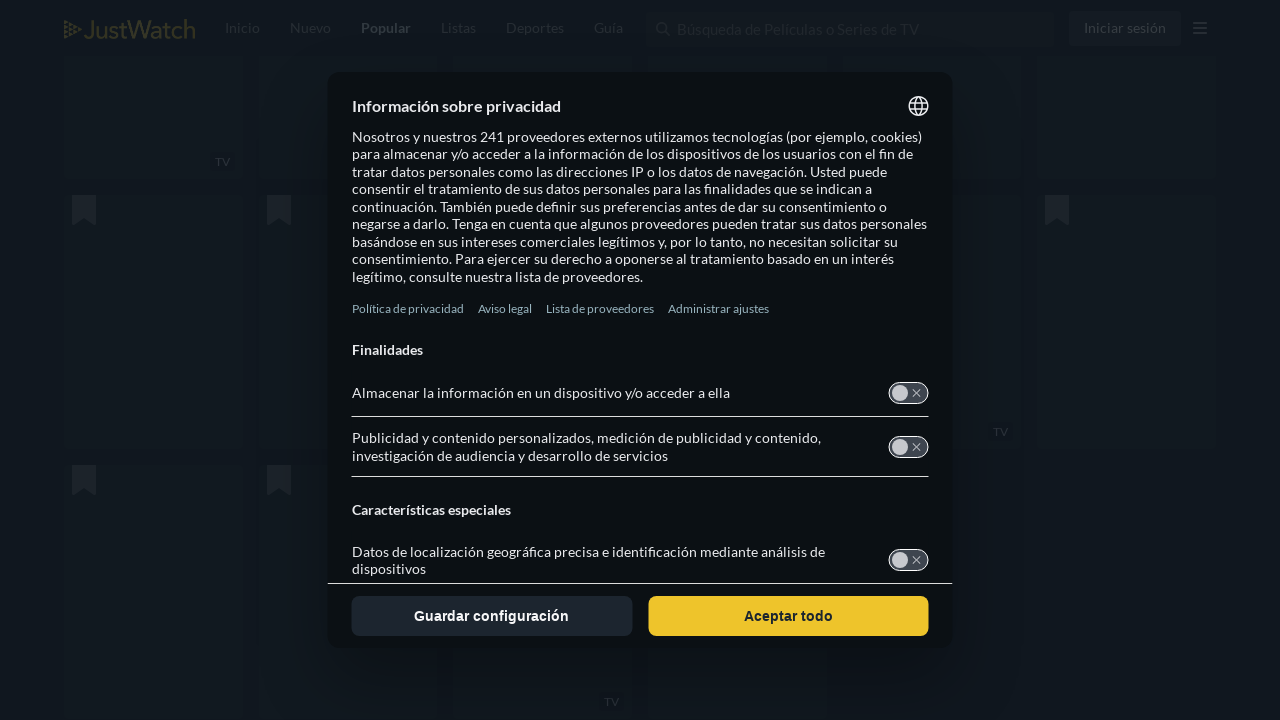

Waited 1 second for new content to load
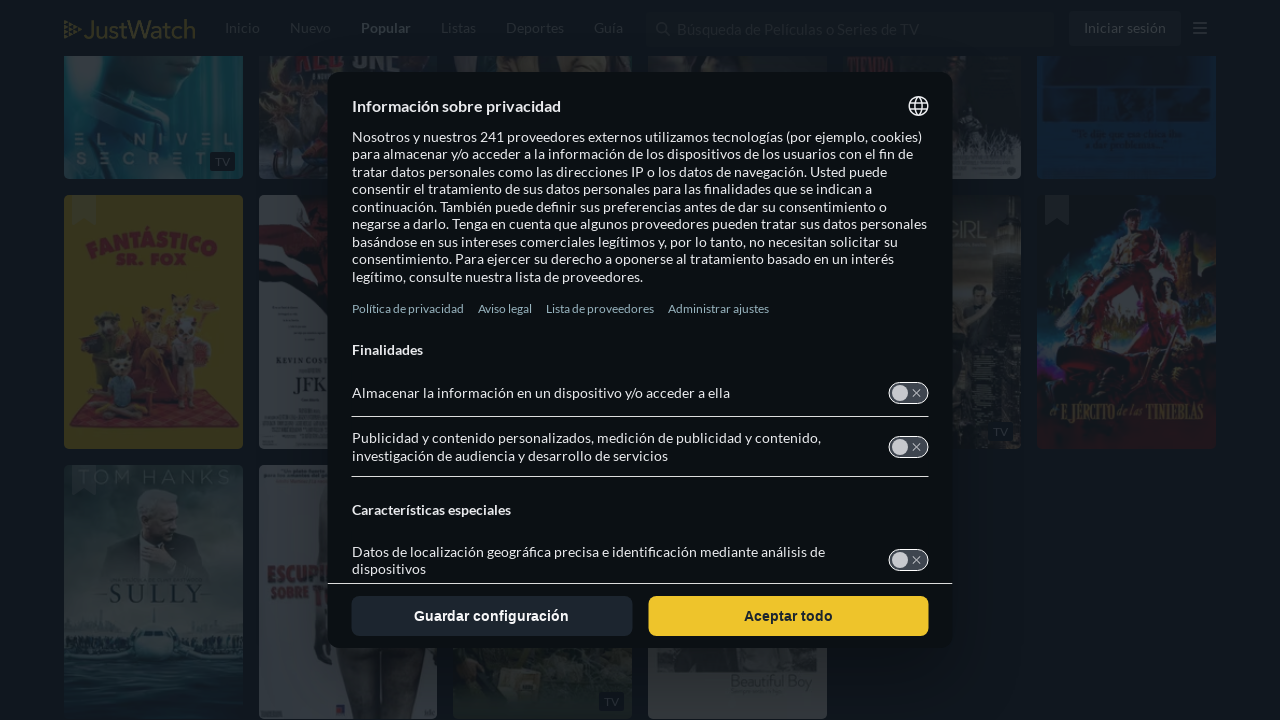

Retrieved updated page scroll height to check for new content
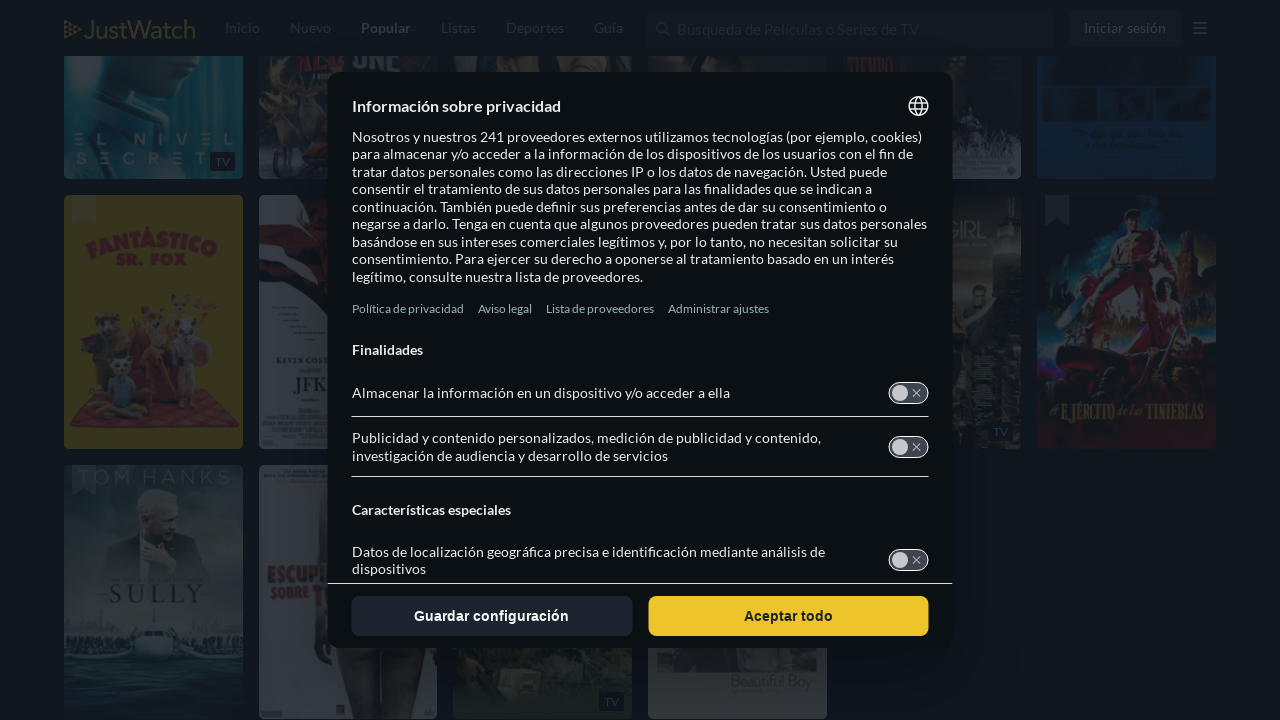

No new content loaded, infinite scroll has completed
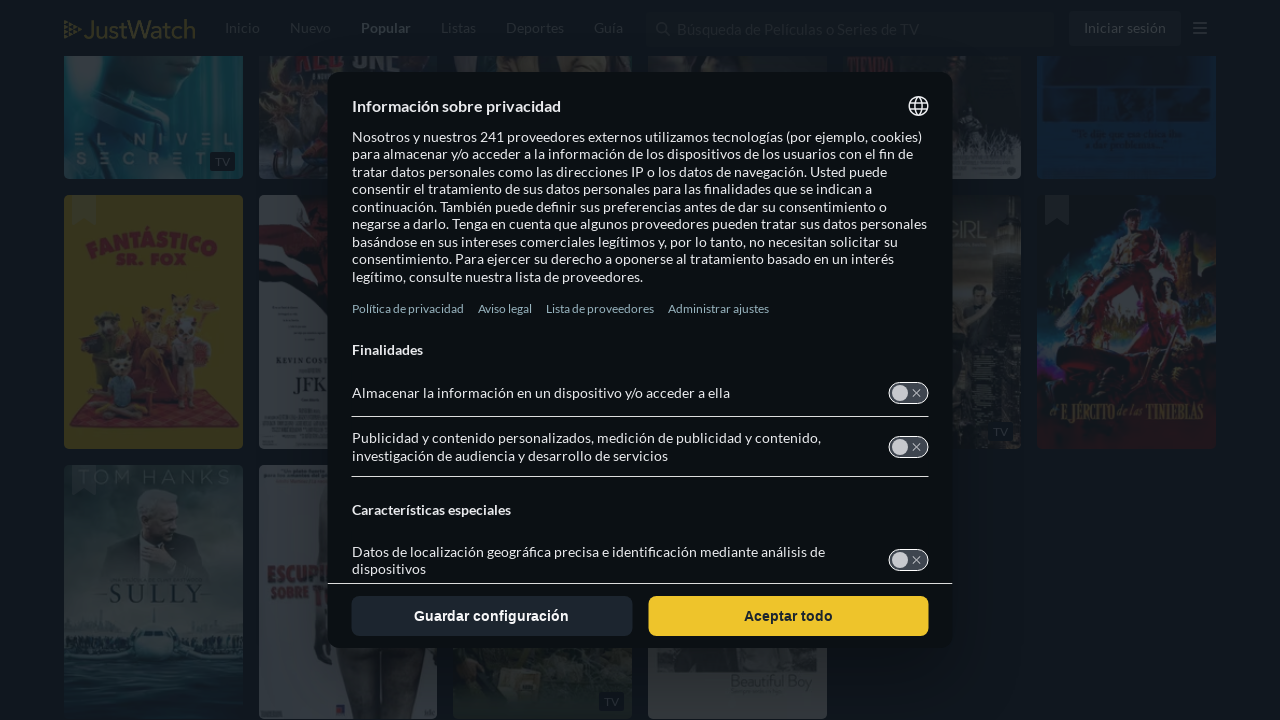

Verified that content items are still present after completing infinite scroll
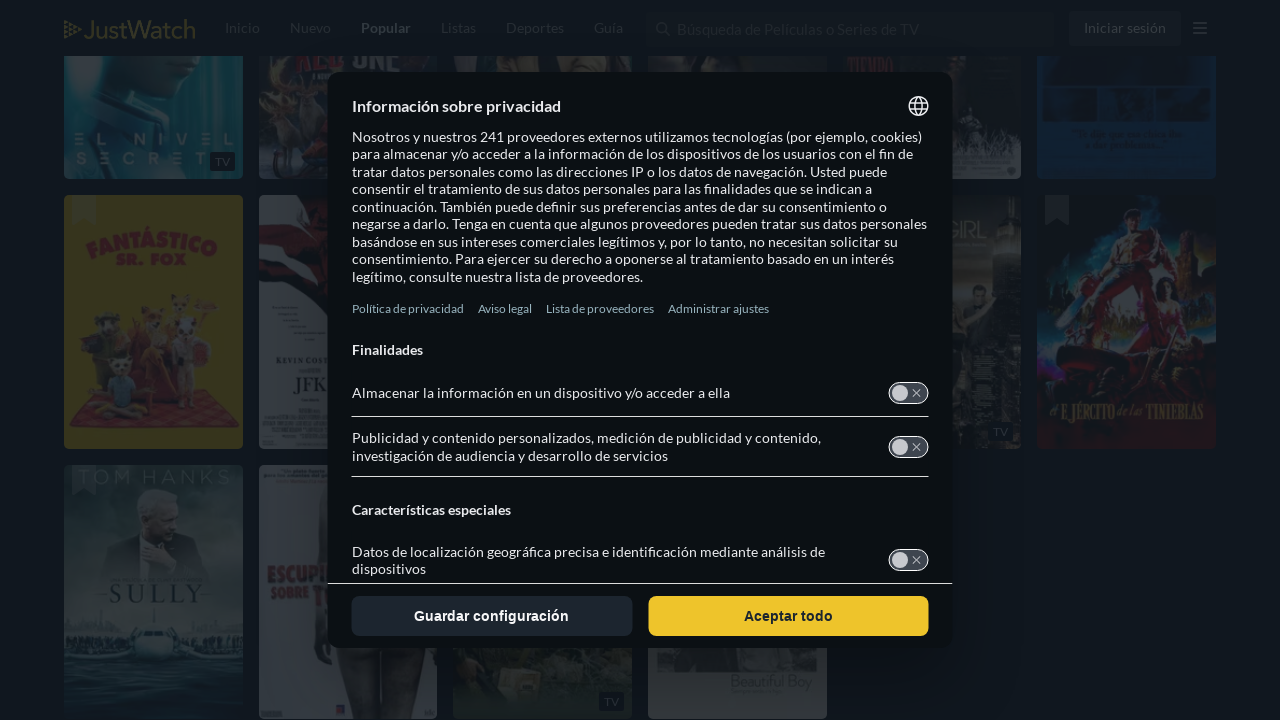

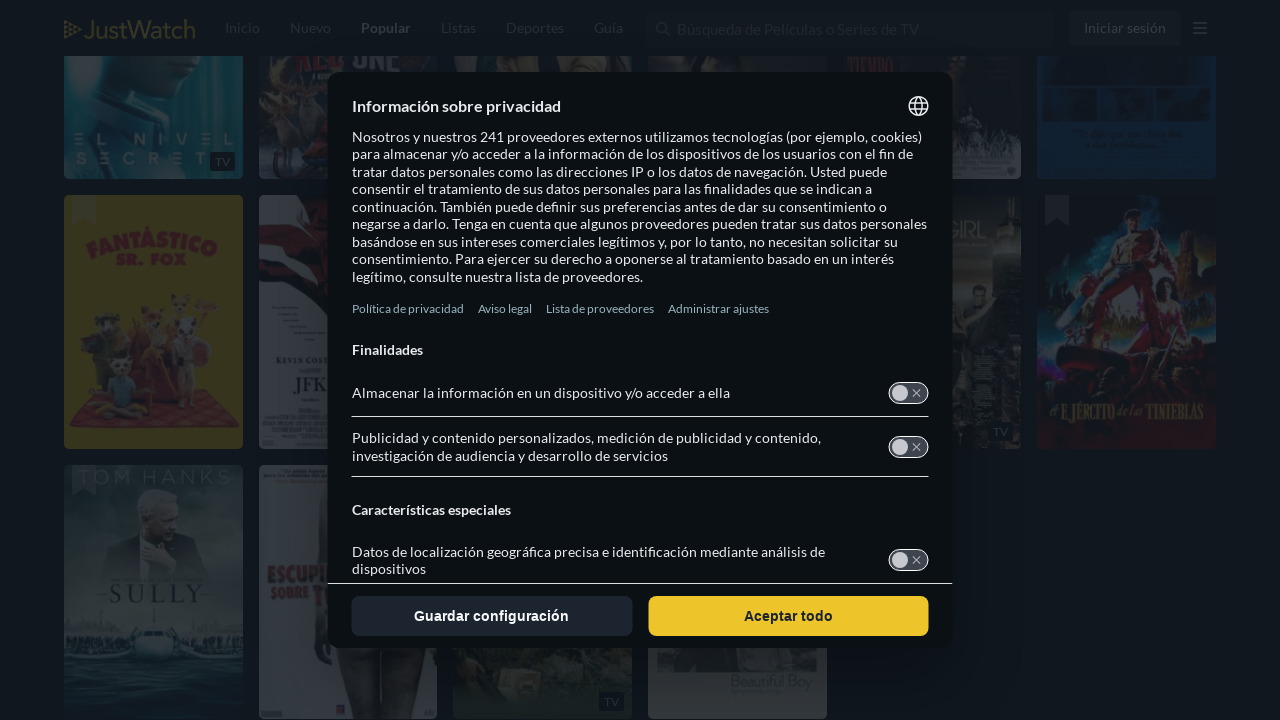